Tests drag and drop functionality by dragging a source element and dropping it onto a target element on the jQuery UI droppable demo page.

Starting URL: https://jqueryui.com/resources/demos/droppable/default.html

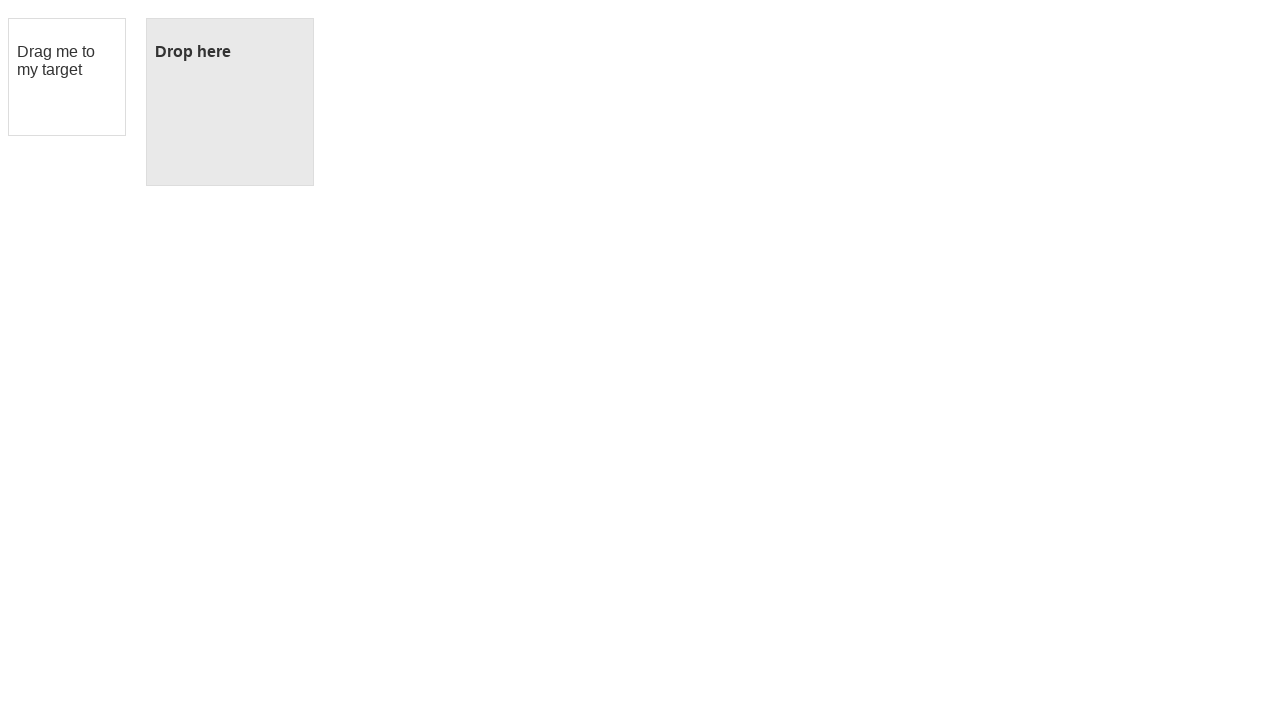

Located draggable source element
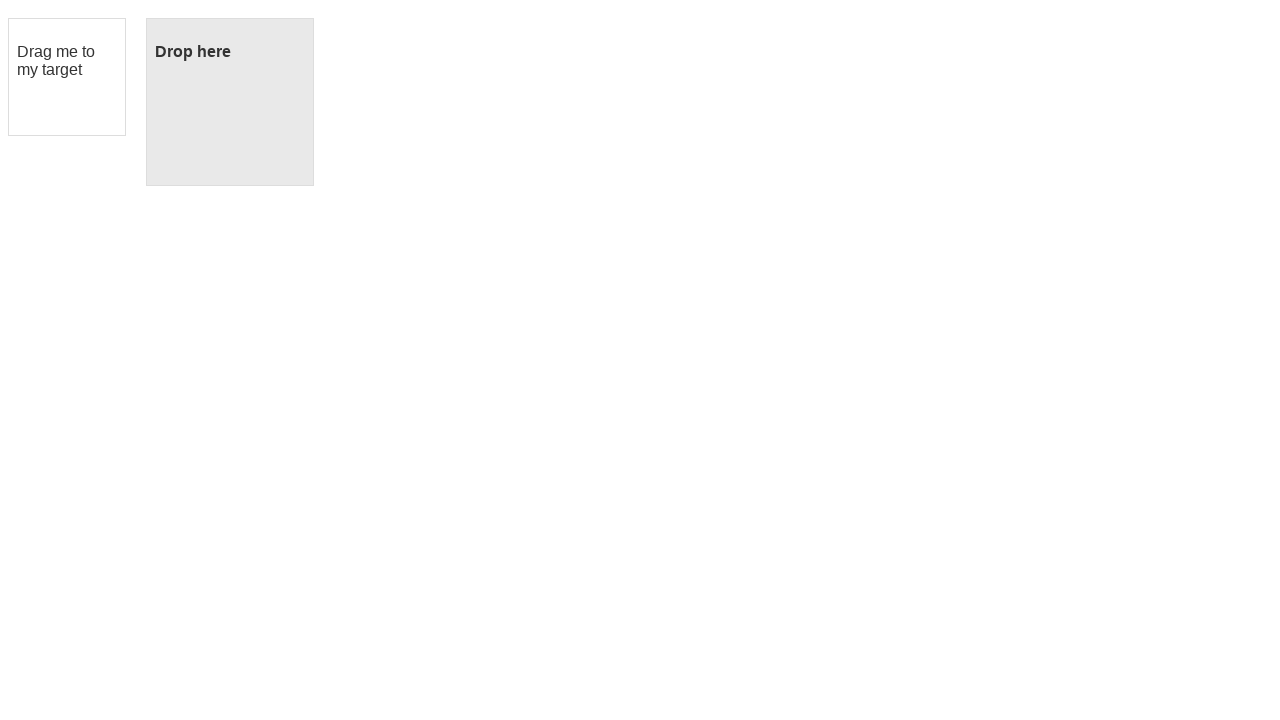

Located droppable target element
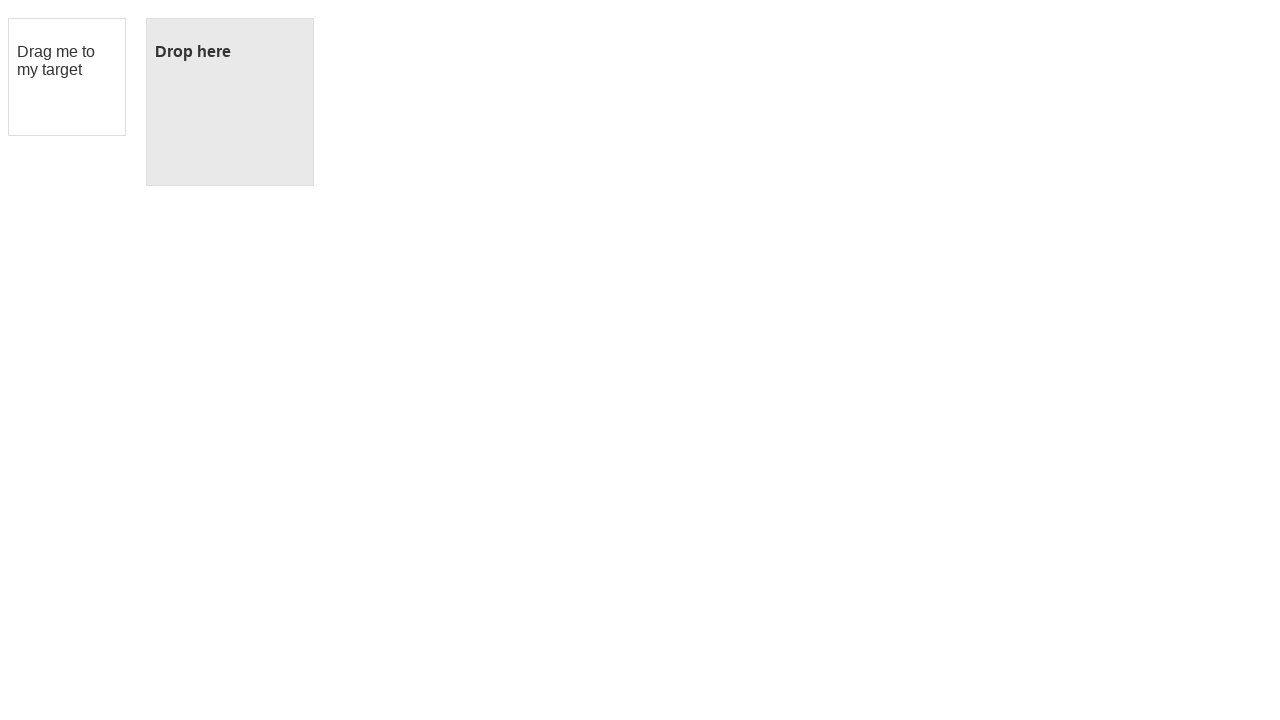

Dragged source element and dropped it onto target element at (230, 102)
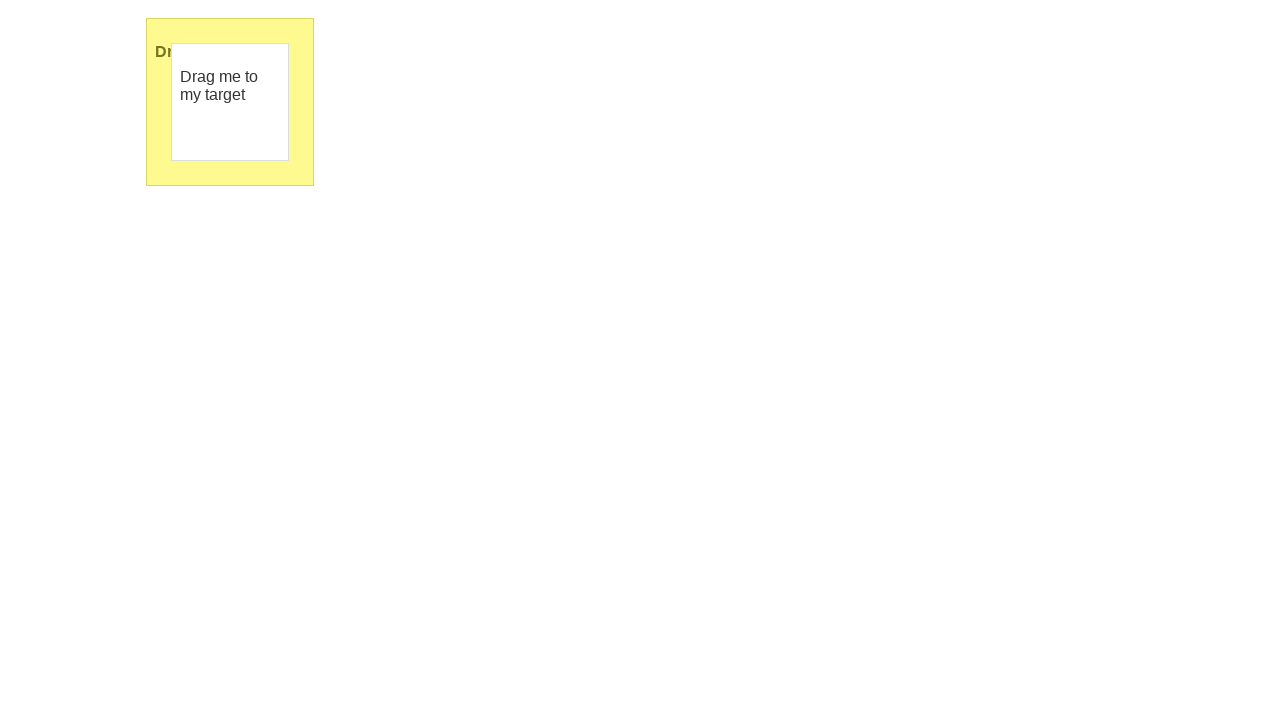

Verified drop was successful - target element shows 'Dropped!' text
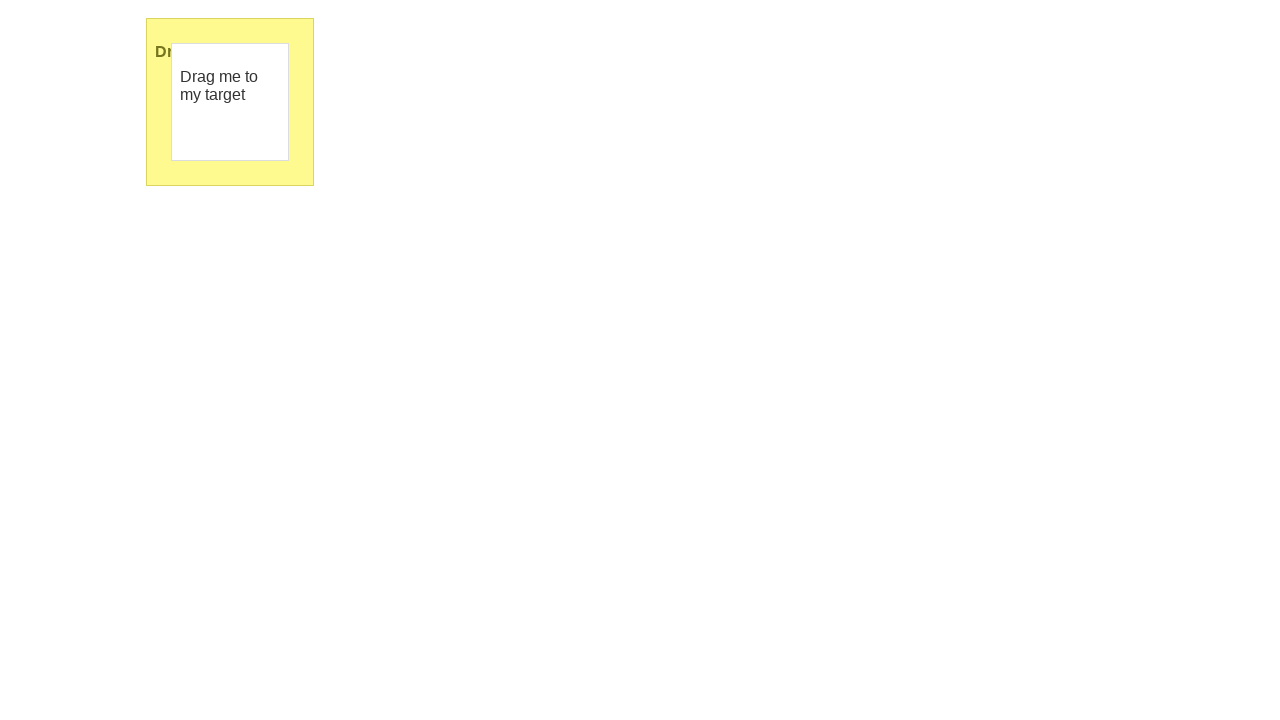

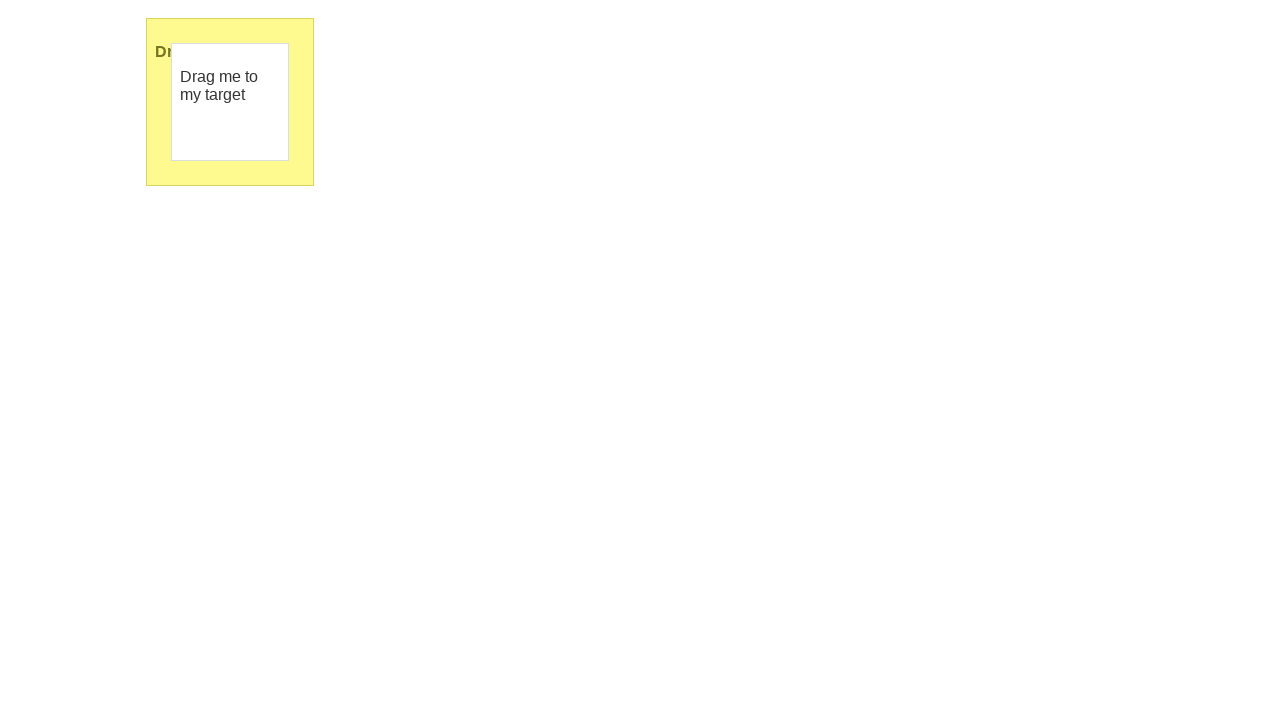